Navigates to an automation practice page and interacts with a courses table by locating rows and columns, then retrieves the content of a specific row.

Starting URL: https://rahulshettyacademy.com/AutomationPractice/

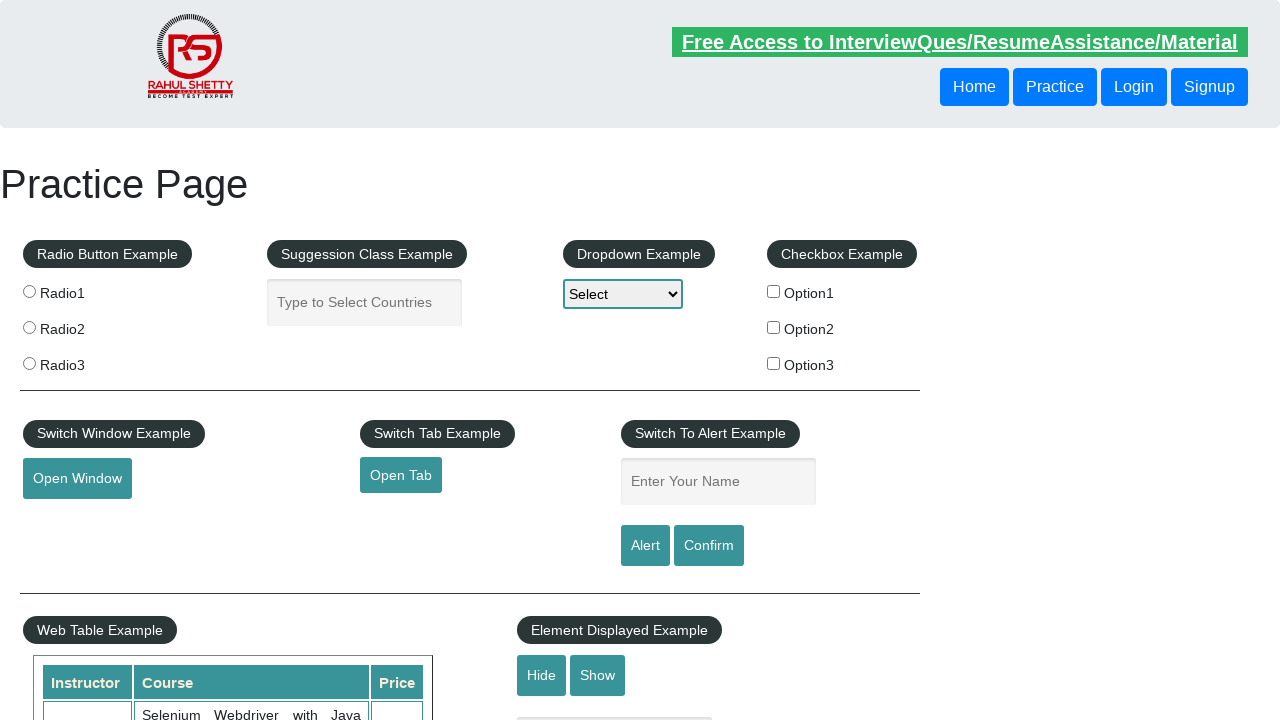

Waited for courses table to be visible
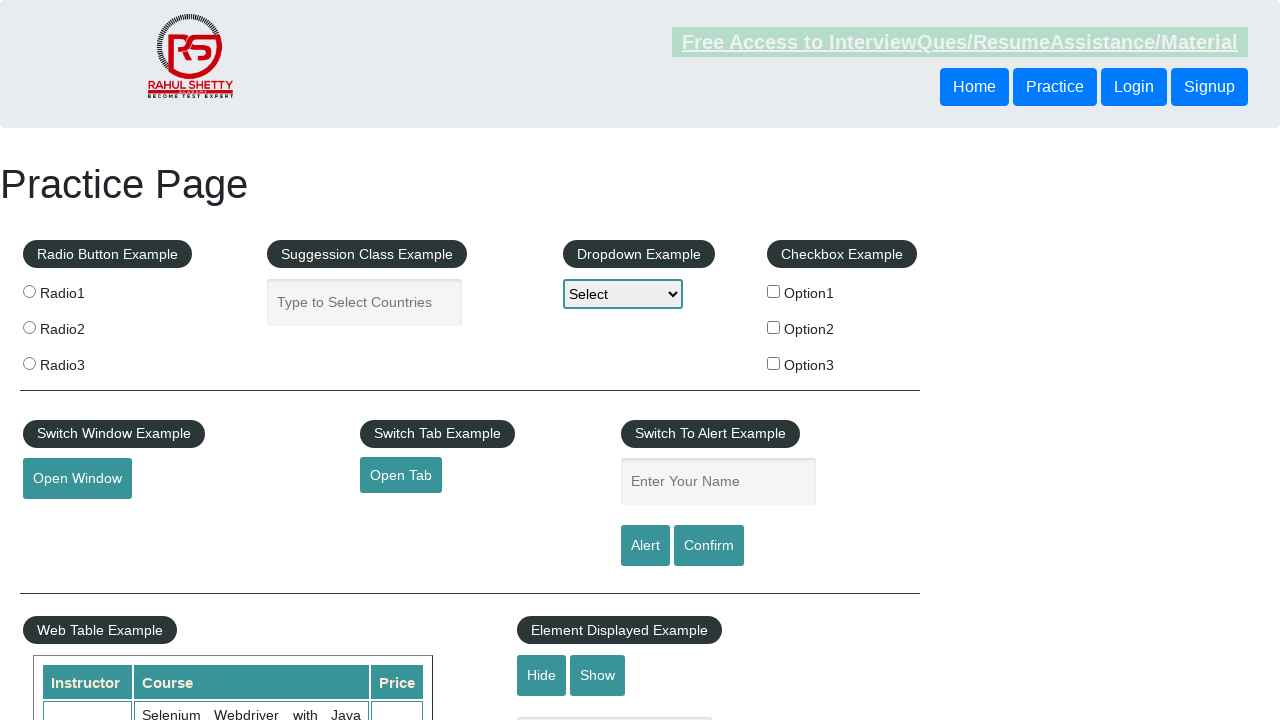

Retrieved all rows from courses table - found 11 rows
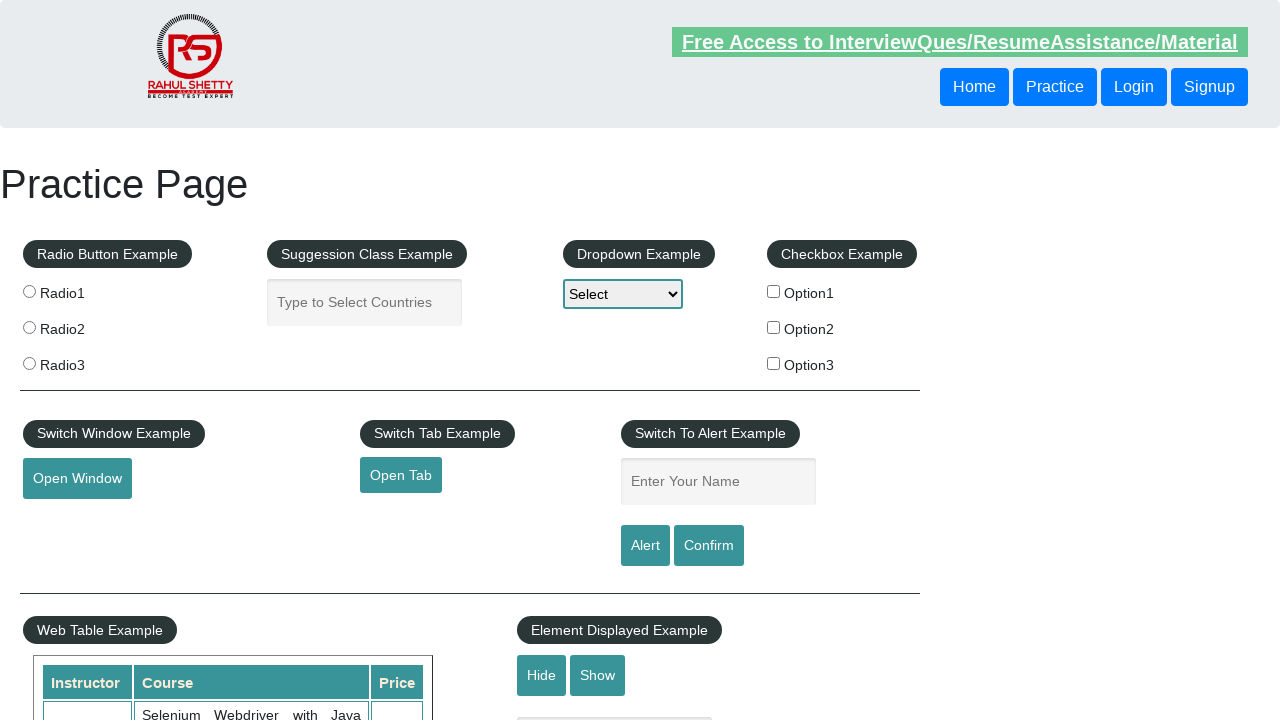

Retrieved column headers from courses table - found 3 columns
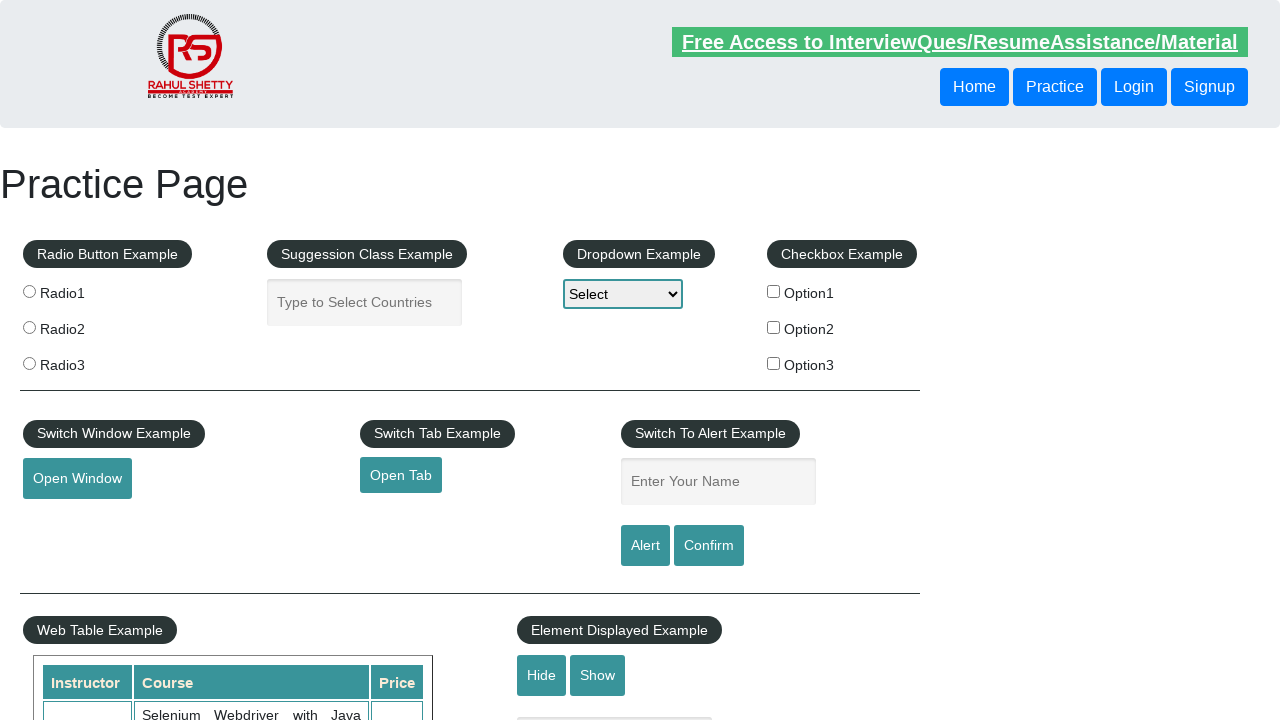

Located target row 3 in courses table
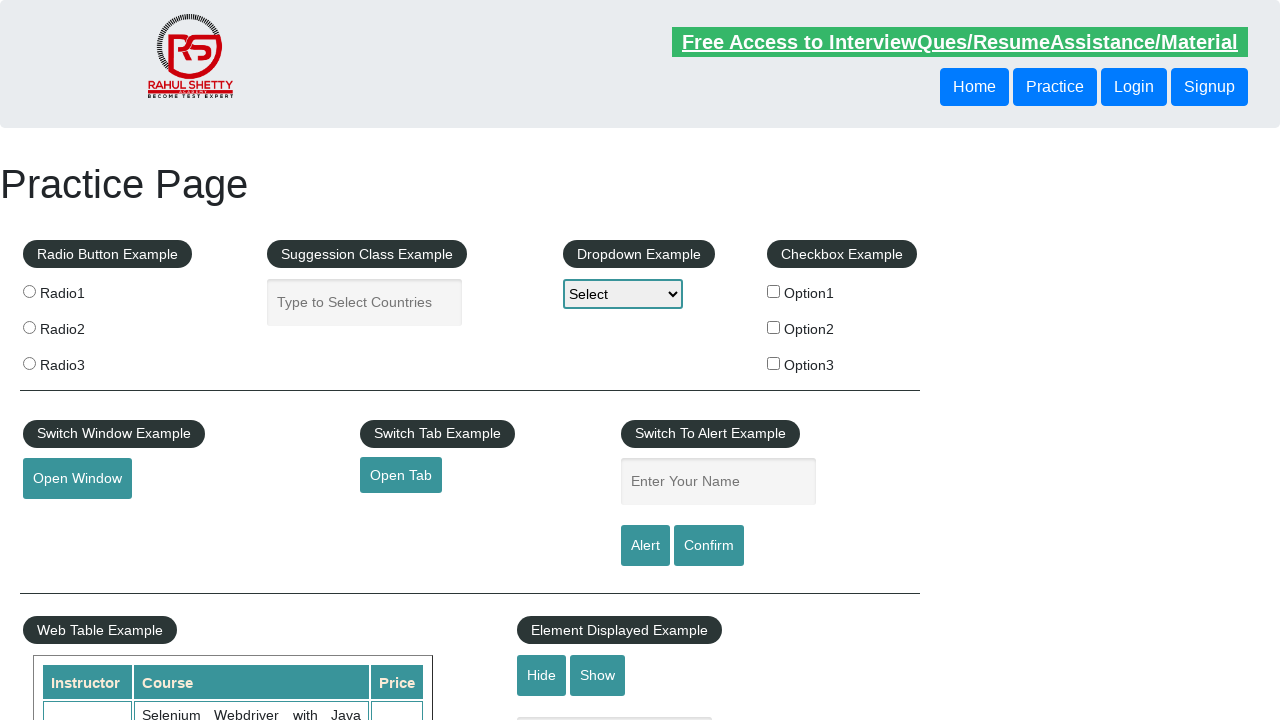

Scrolled row 3 into view
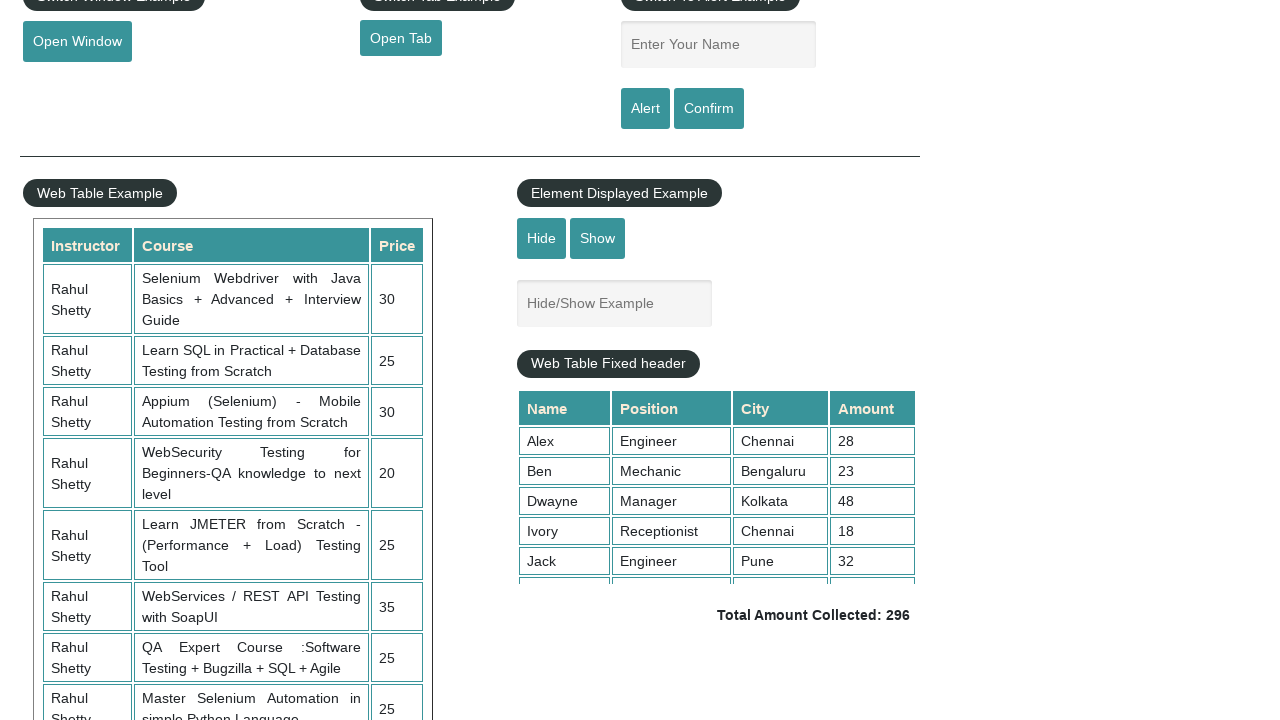

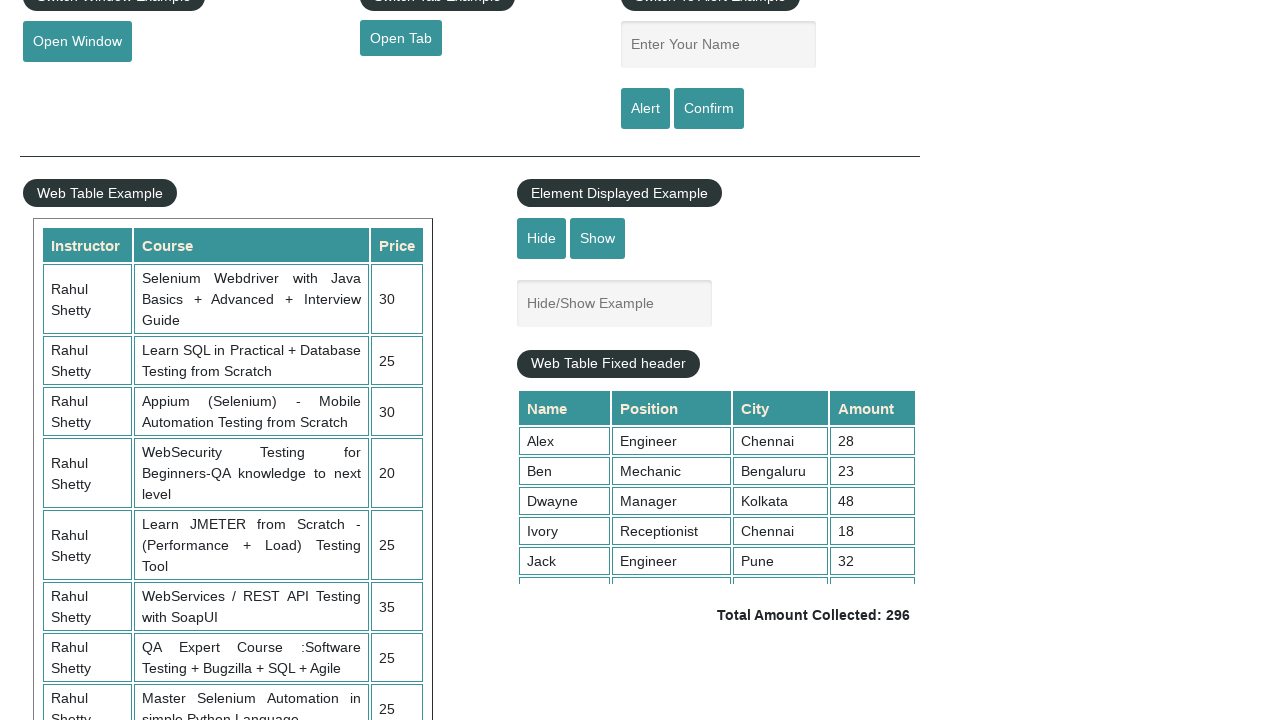